Tests the Python.org search functionality by entering "pycon" in the search field and submitting the search to verify results are returned

Starting URL: http://www.python.org

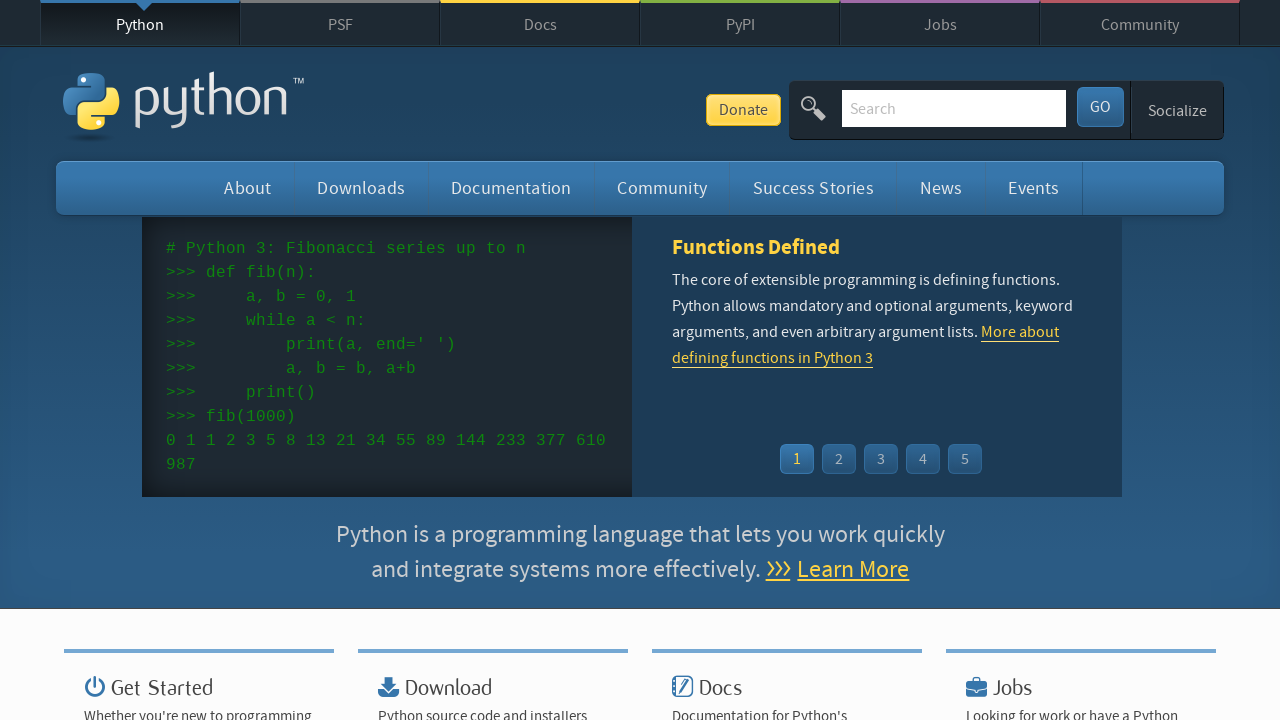

Verified page title contains 'Python'
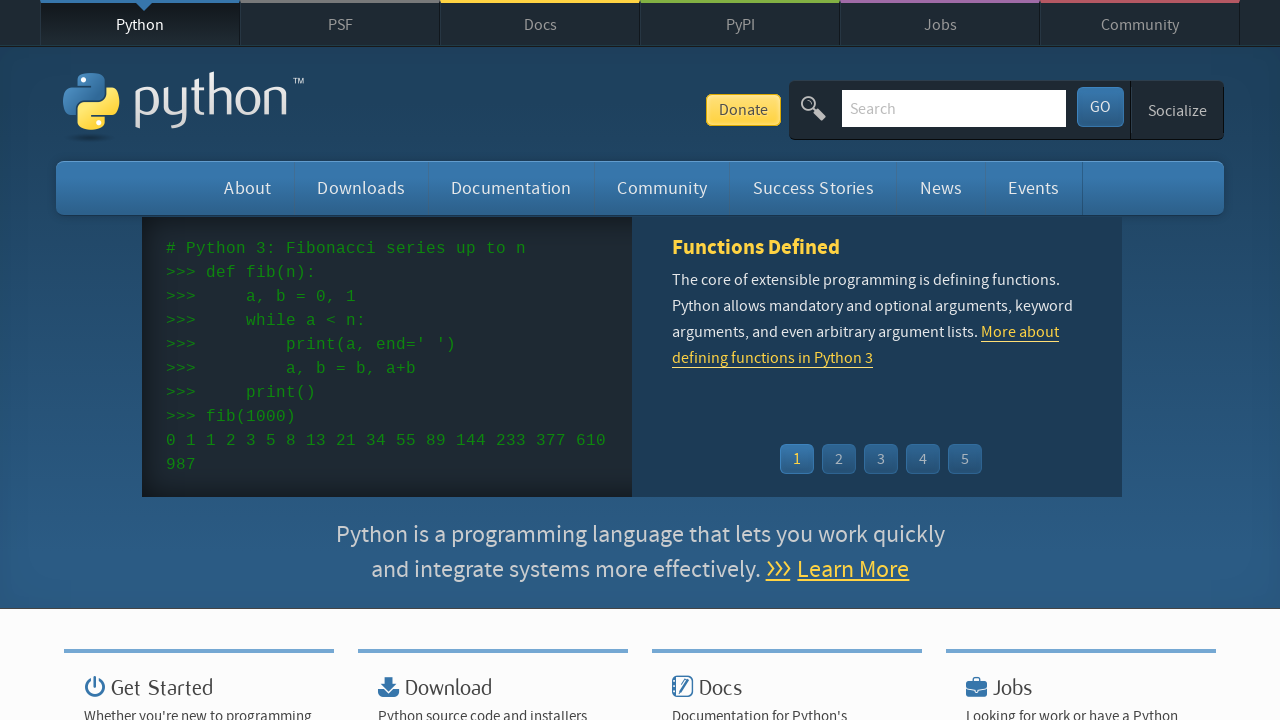

Filled search field with 'pycon' on input[name='q']
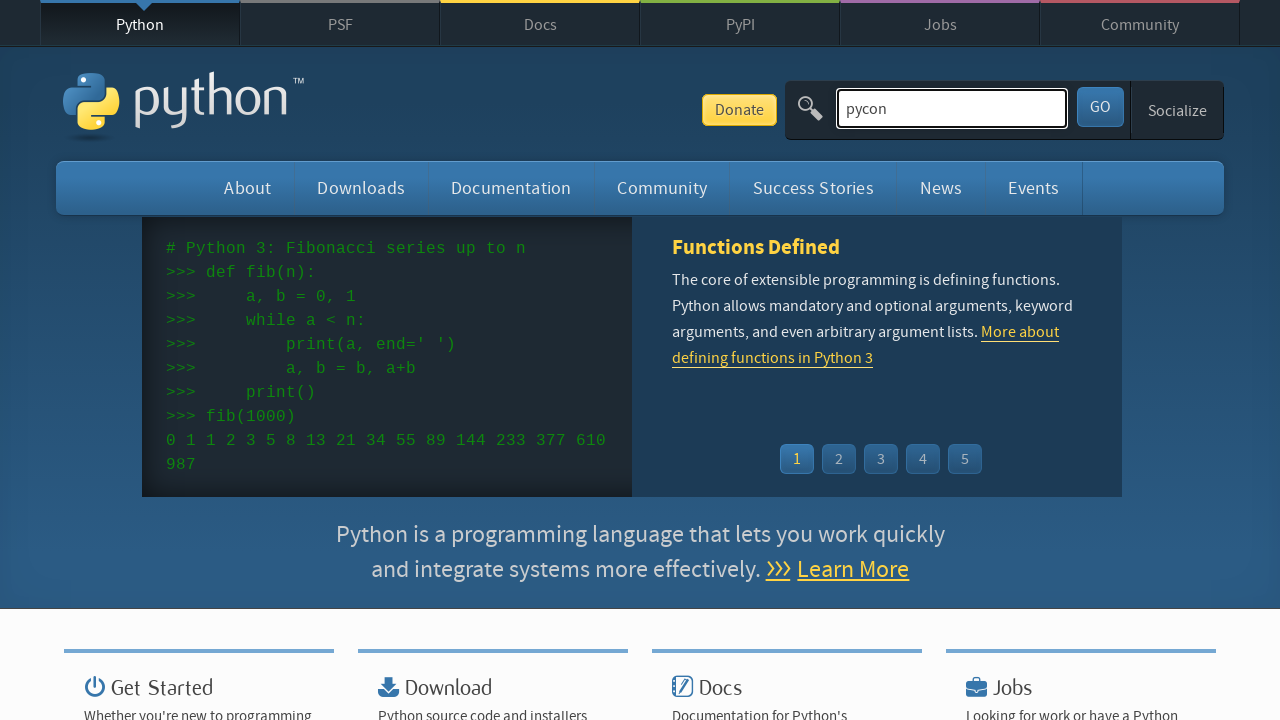

Submitted search by pressing Enter on input[name='q']
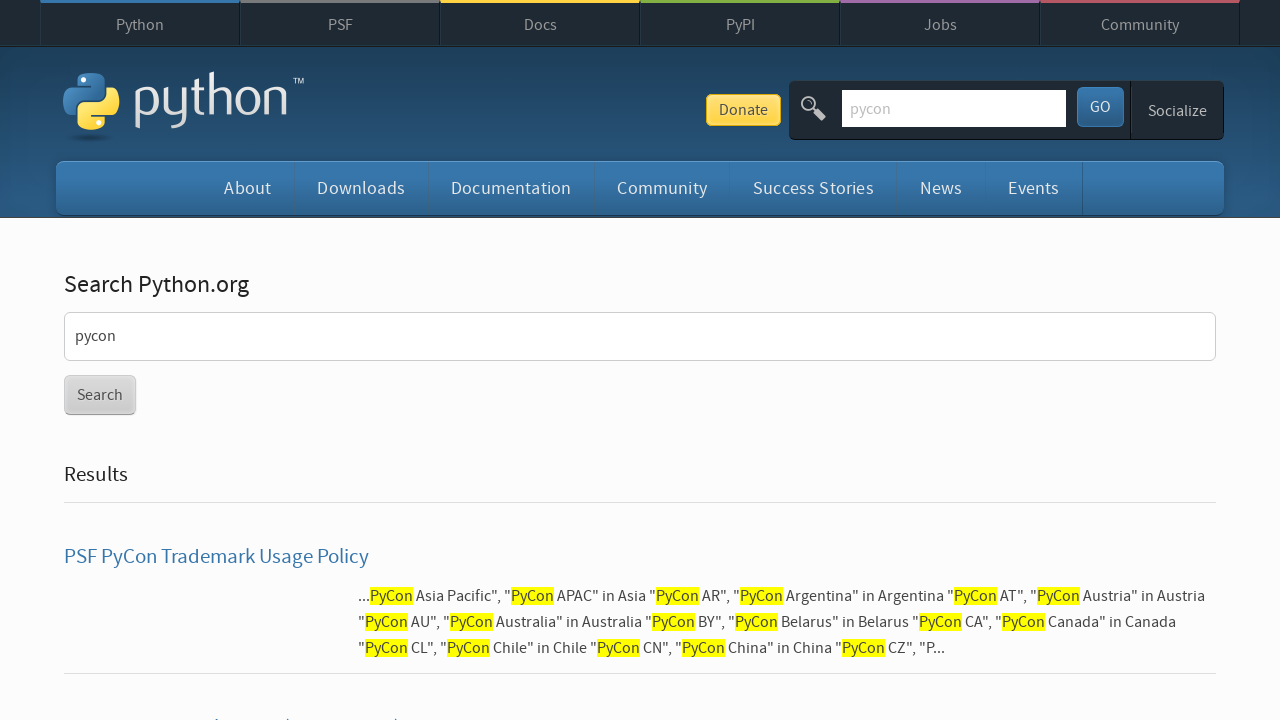

Search results page loaded
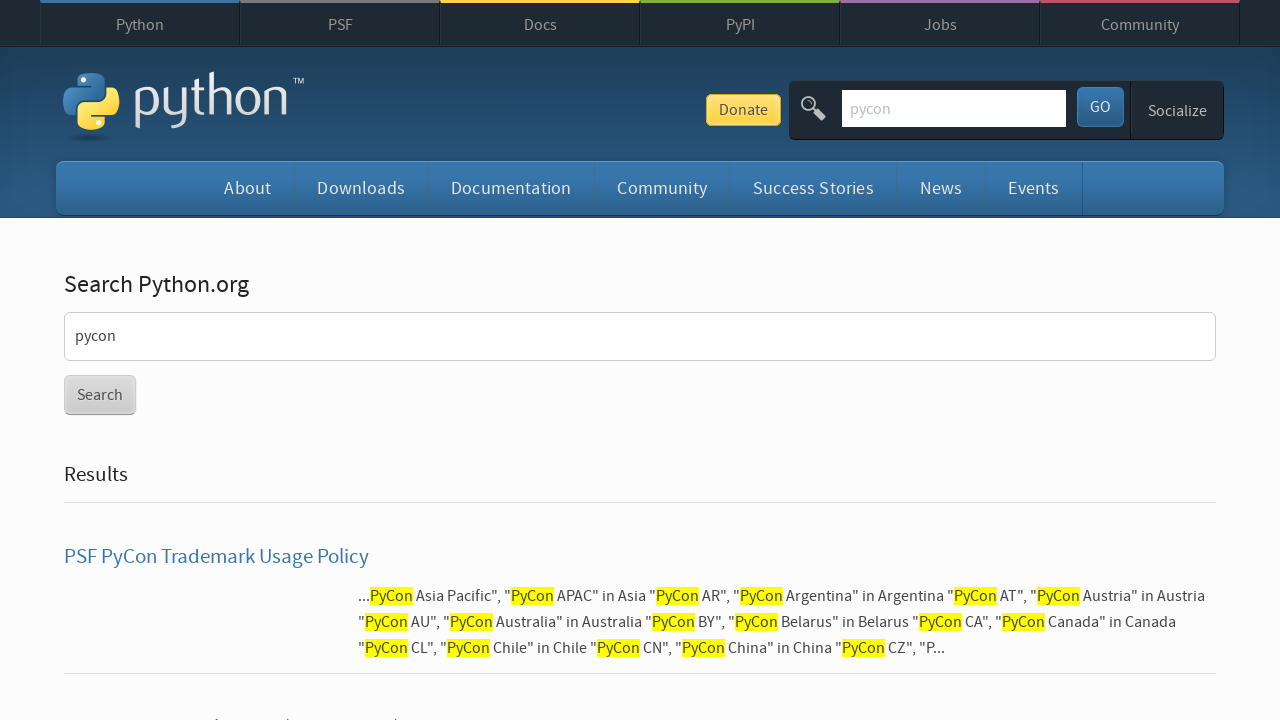

Verified search results were returned (no 'No results found' message)
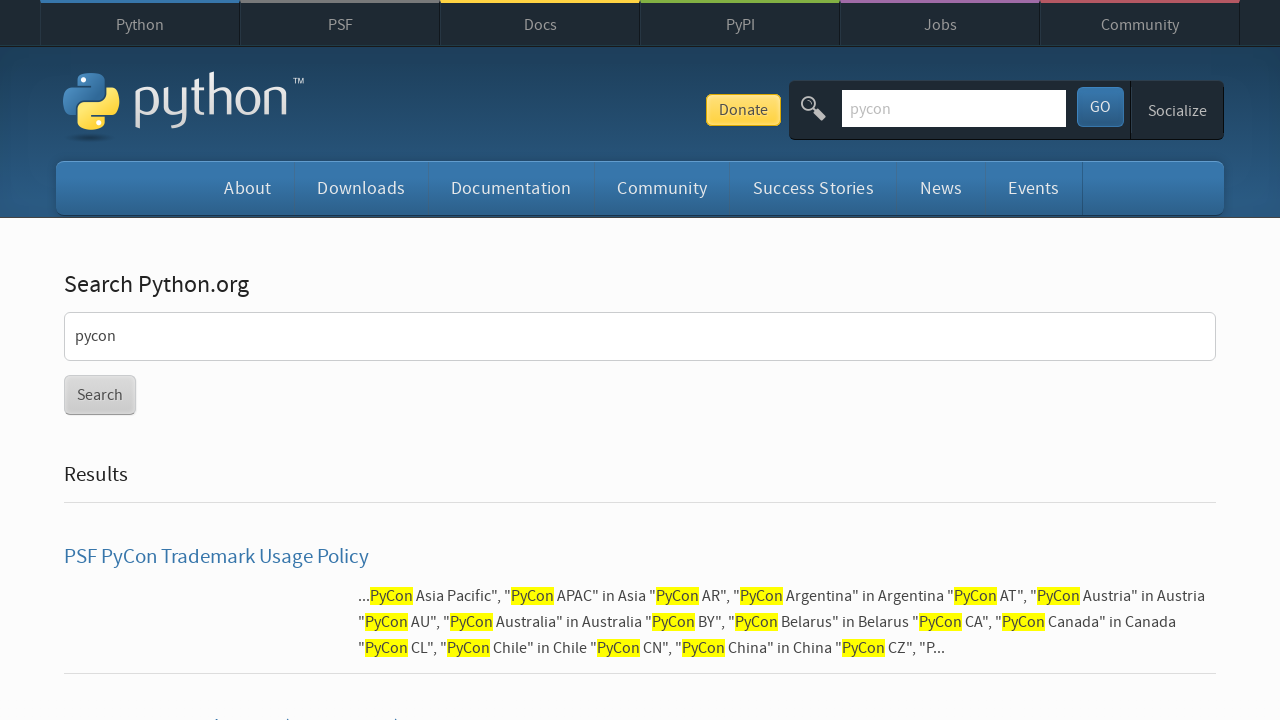

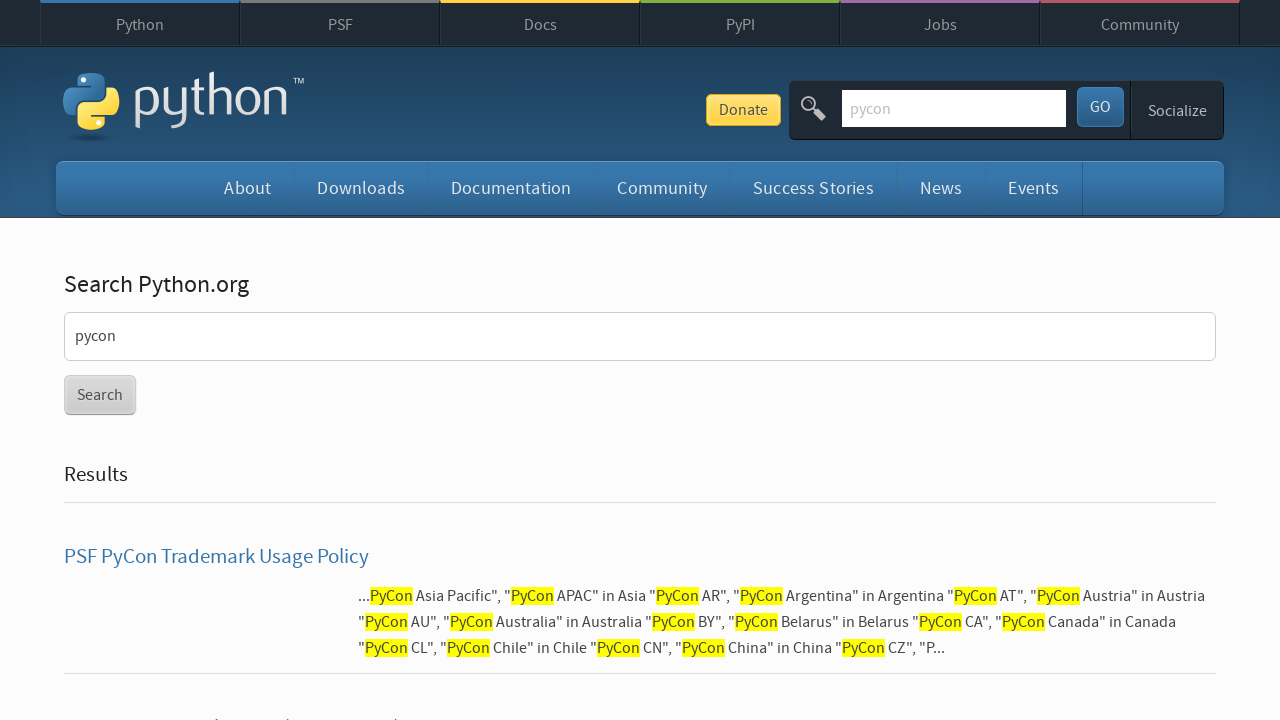